Tests clearing the complete state of all items by checking and unchecking toggle all

Starting URL: https://demo.playwright.dev/todomvc

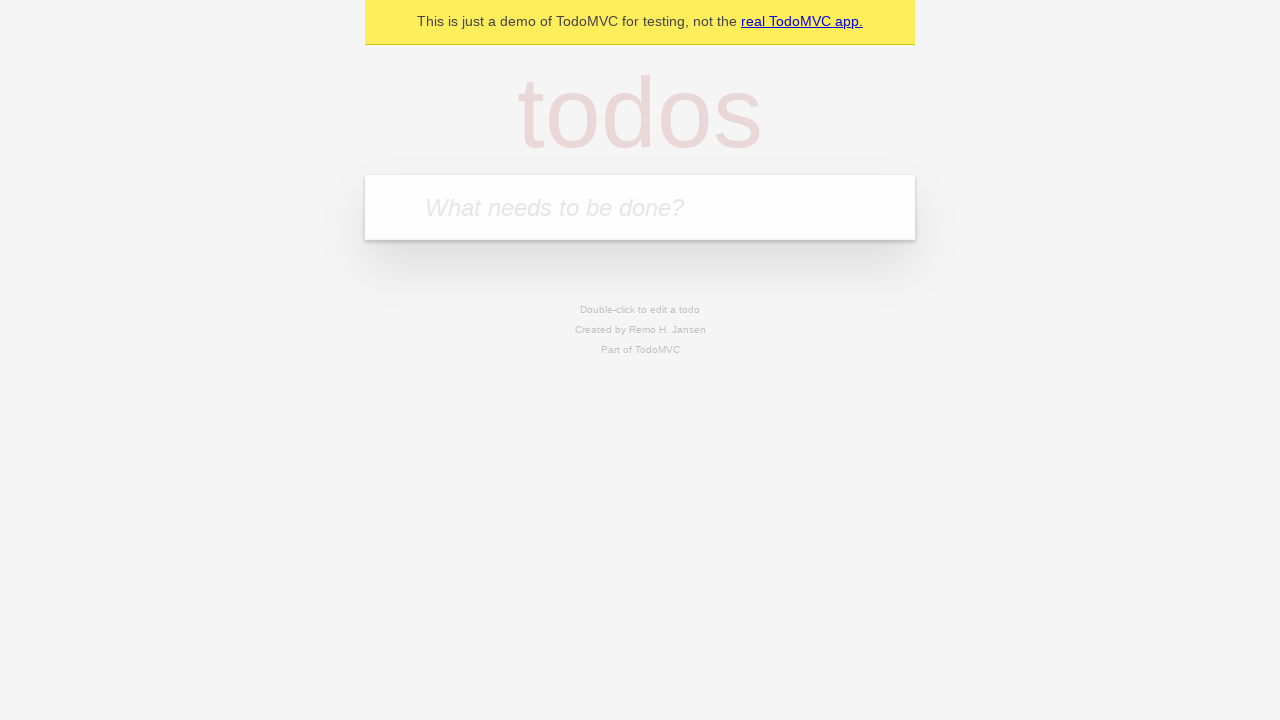

Navigated to TodoMVC demo application
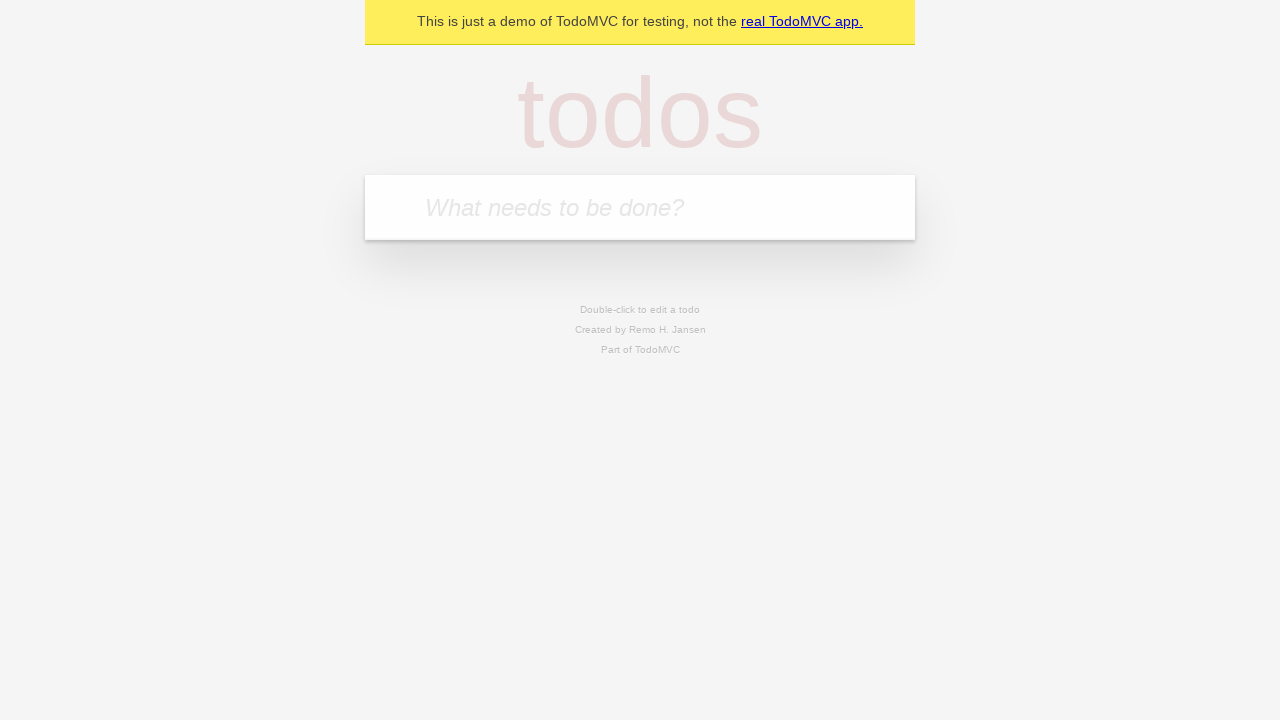

Filled todo input with 'buy some cheese' on internal:attr=[placeholder="What needs to be done?"i]
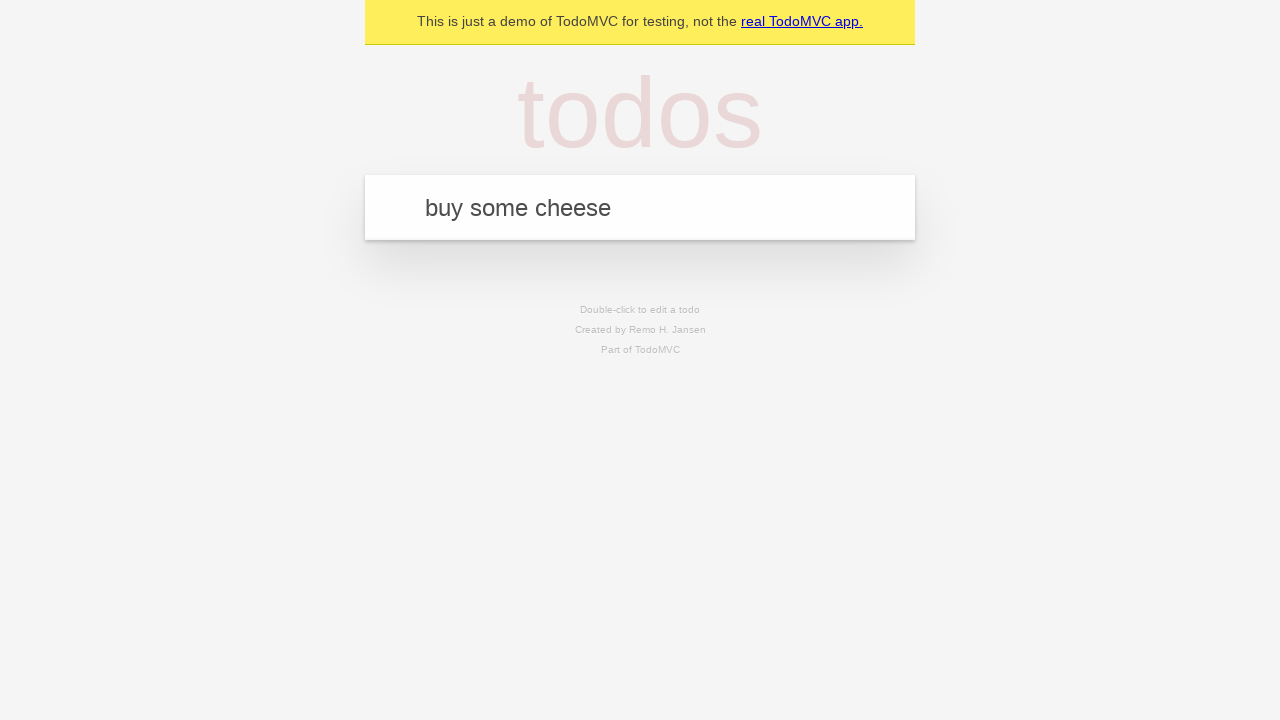

Pressed Enter to create todo 'buy some cheese' on internal:attr=[placeholder="What needs to be done?"i]
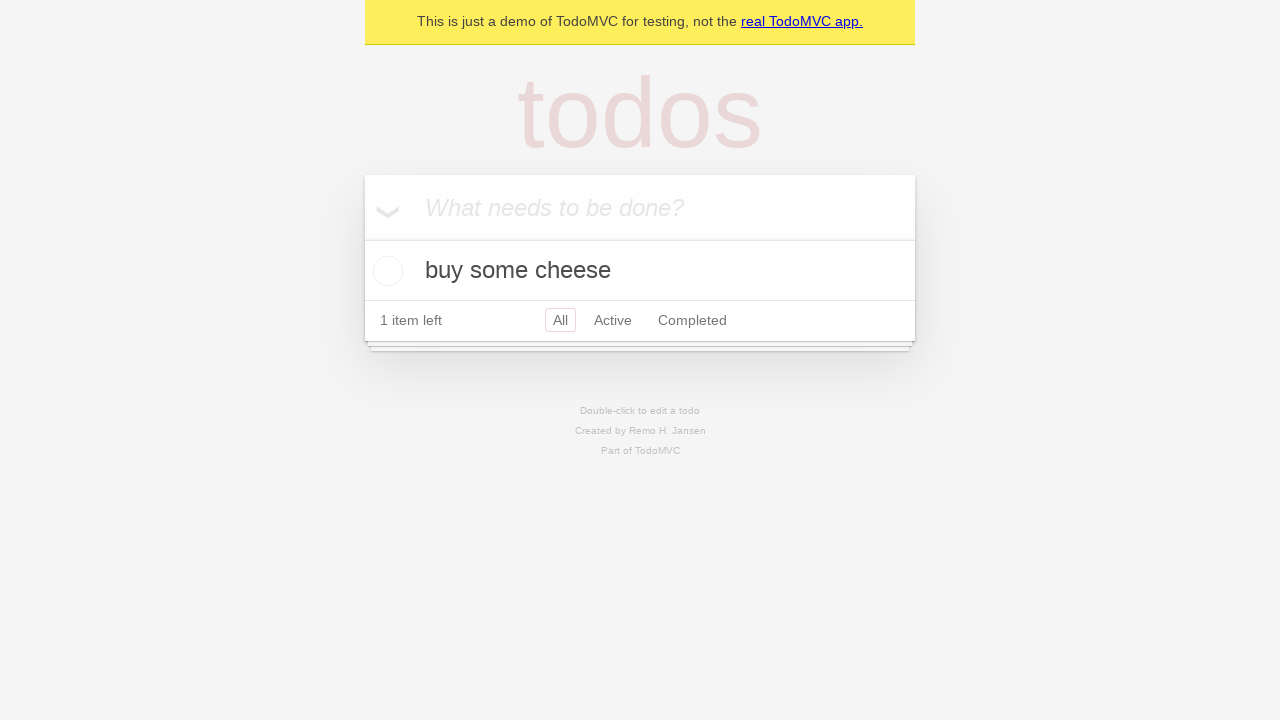

Filled todo input with 'feed the cat' on internal:attr=[placeholder="What needs to be done?"i]
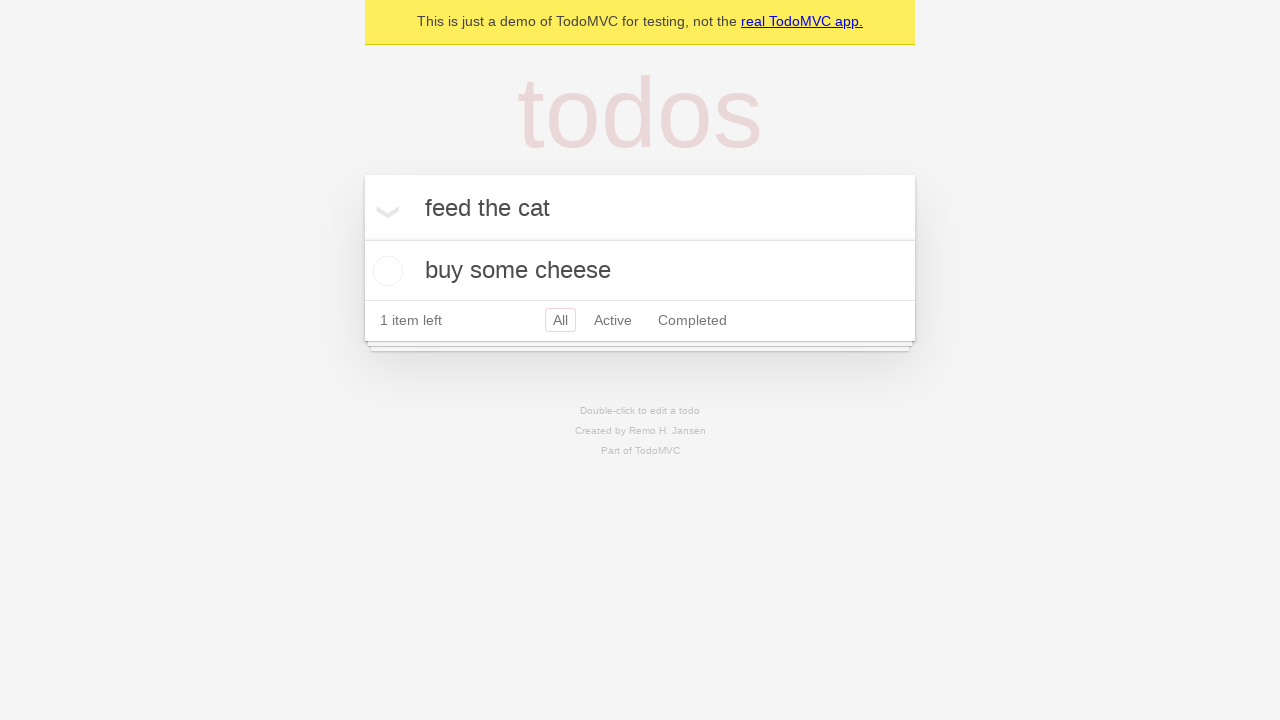

Pressed Enter to create todo 'feed the cat' on internal:attr=[placeholder="What needs to be done?"i]
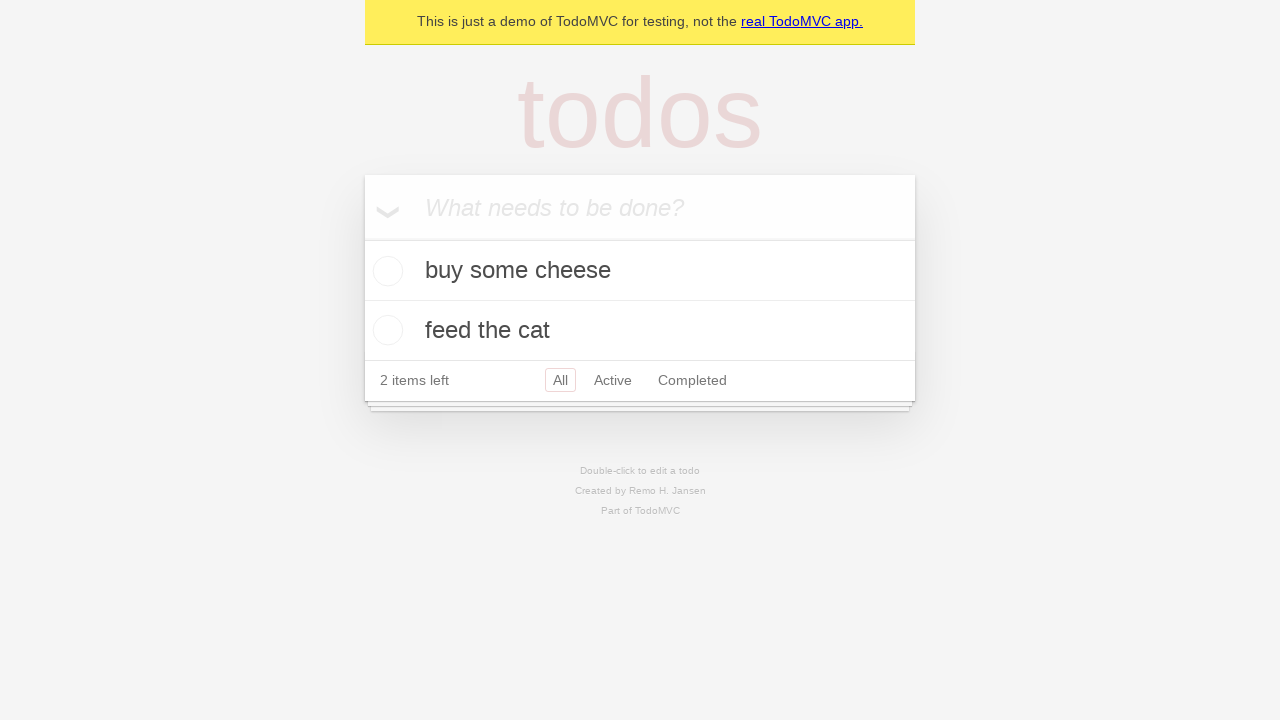

Filled todo input with 'book a doctors appointment' on internal:attr=[placeholder="What needs to be done?"i]
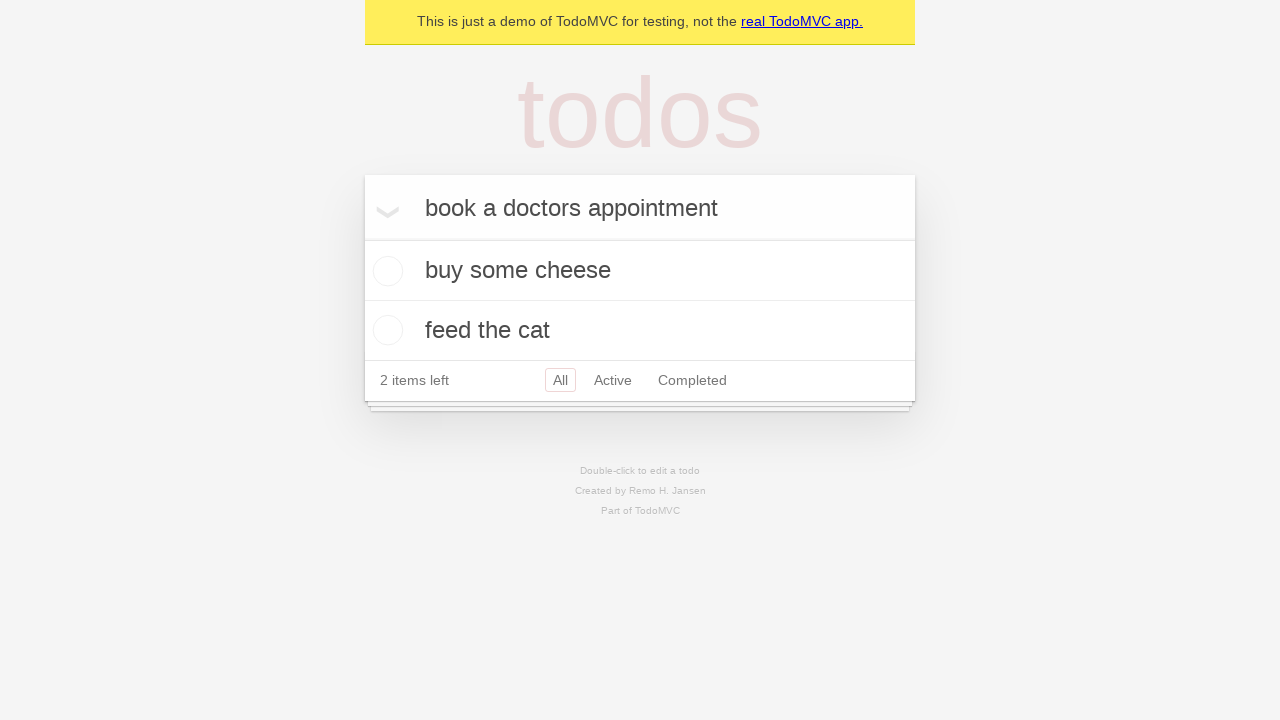

Pressed Enter to create todo 'book a doctors appointment' on internal:attr=[placeholder="What needs to be done?"i]
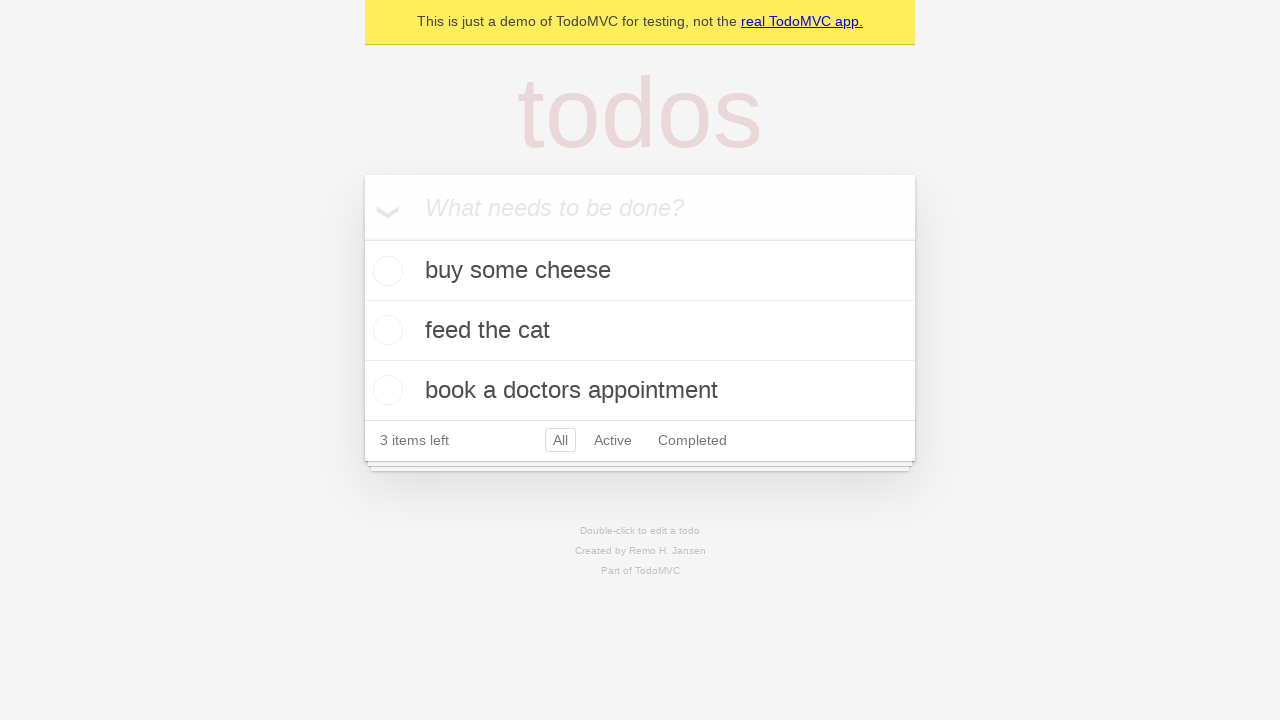

Checked toggle all button to mark all todos as complete at (362, 238) on internal:label="Mark all as complete"i
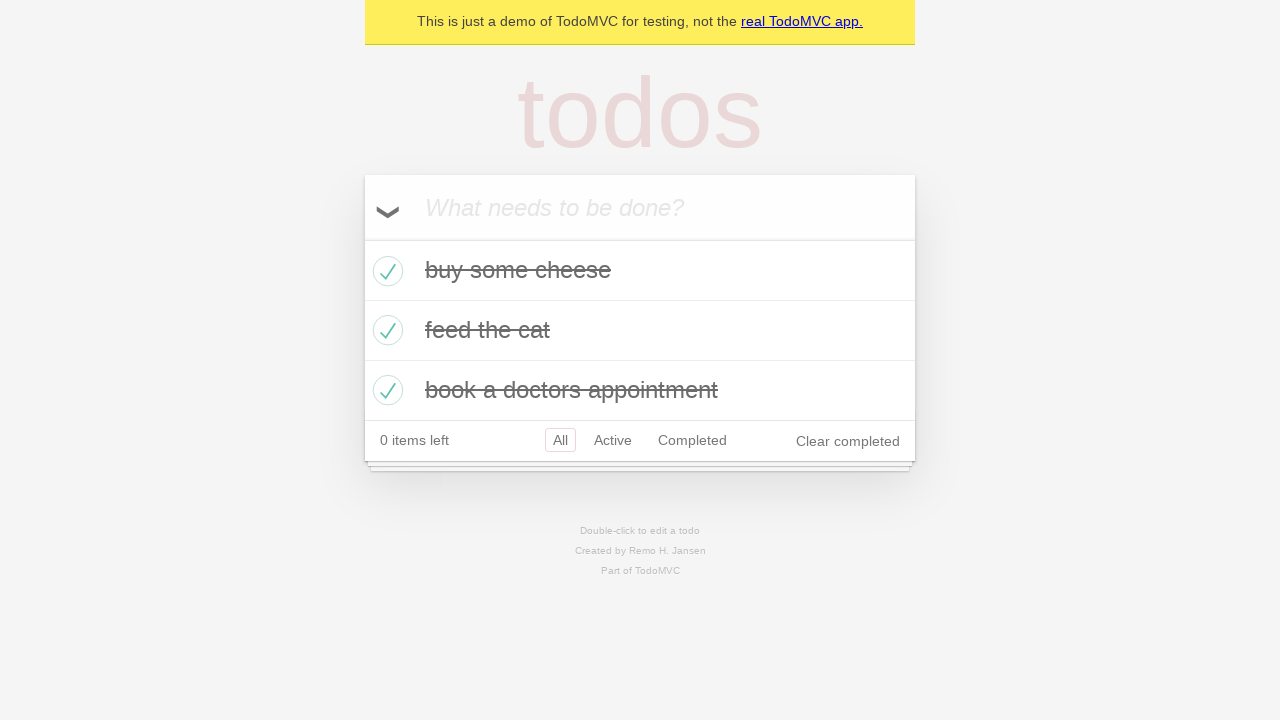

Unchecked toggle all button to clear complete state of all todos at (362, 238) on internal:label="Mark all as complete"i
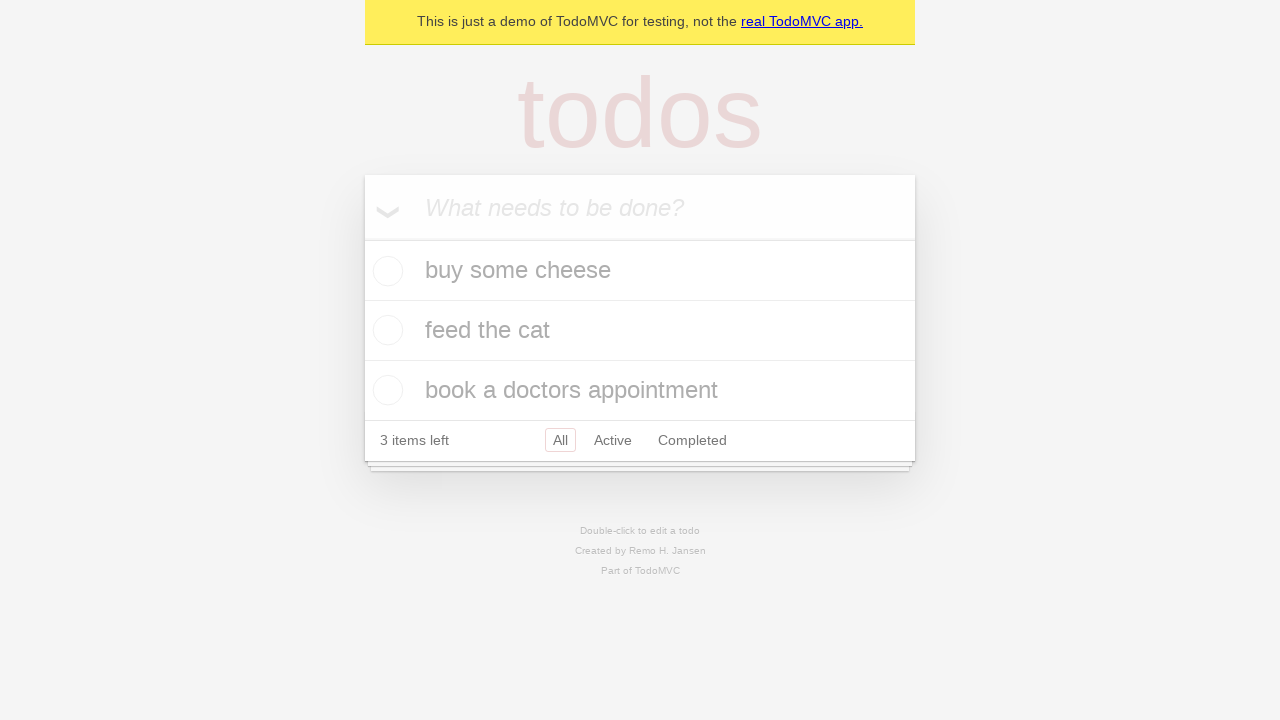

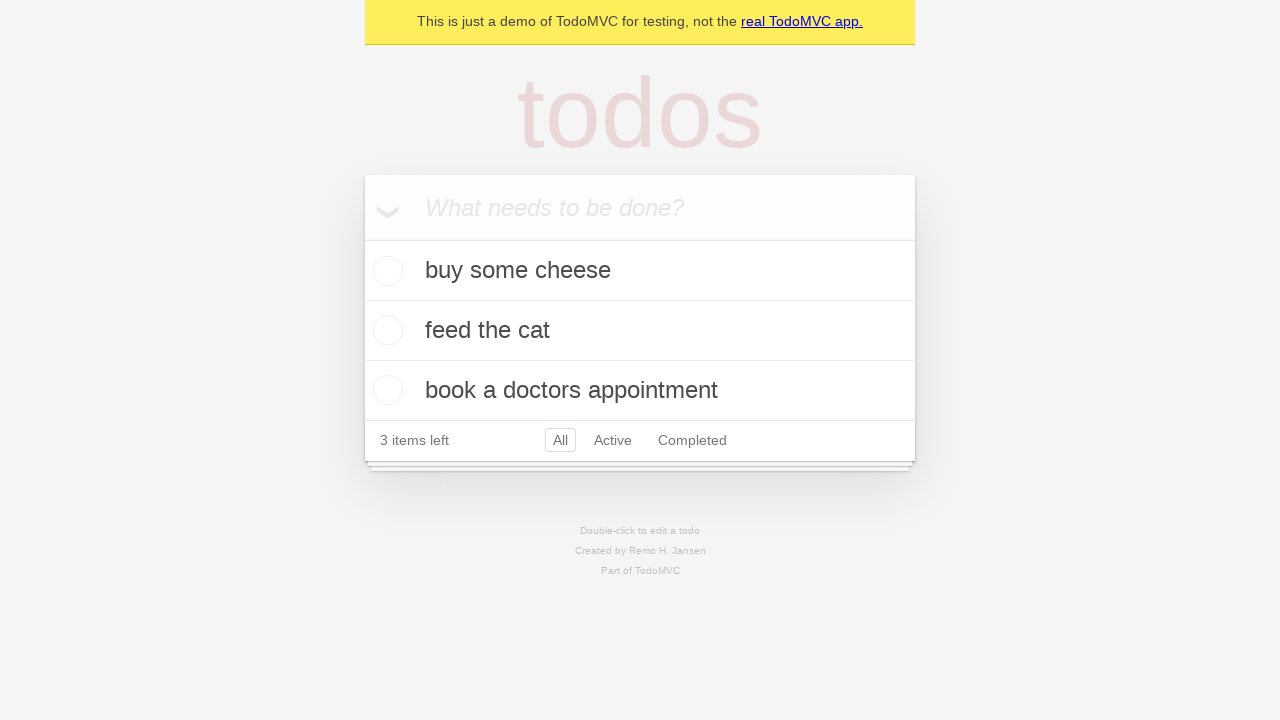